Tests navigation through staff profile pages by clicking on staff links and navigating back to the main page

Starting URL: https://www.gla.ac.uk/schools/business/staff/#research%26teaching

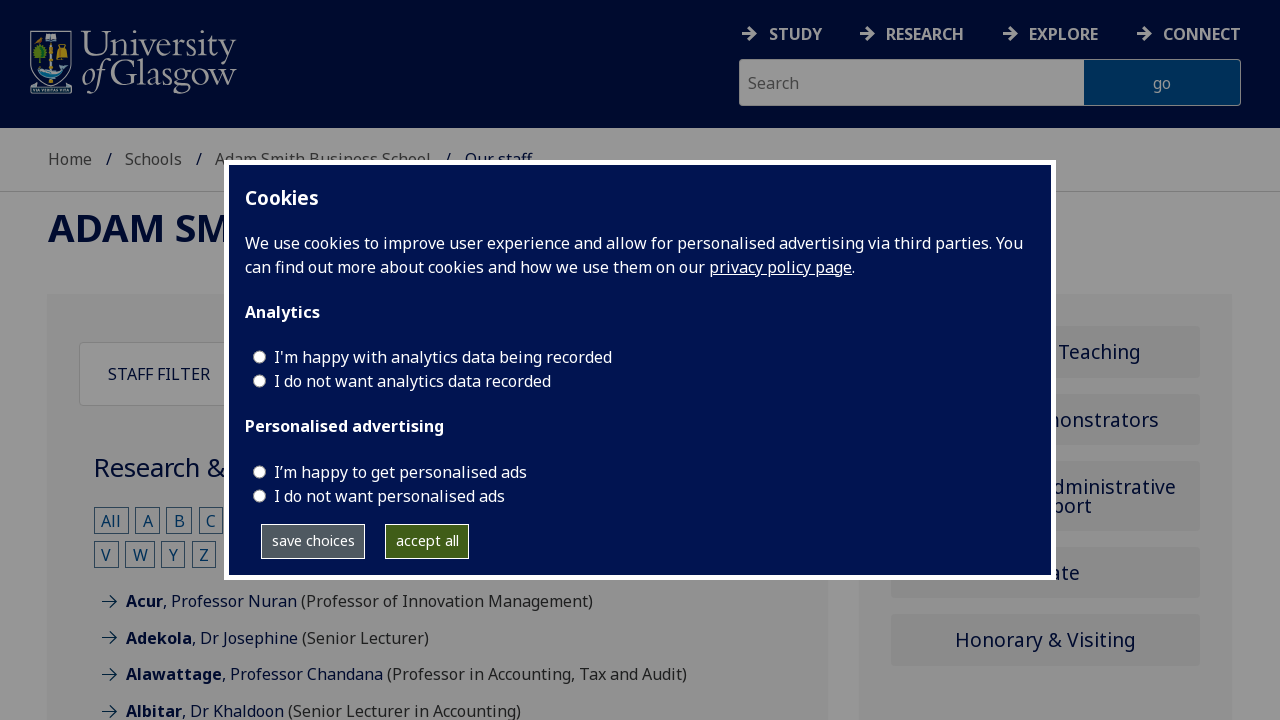

Staff list loaded with visible links
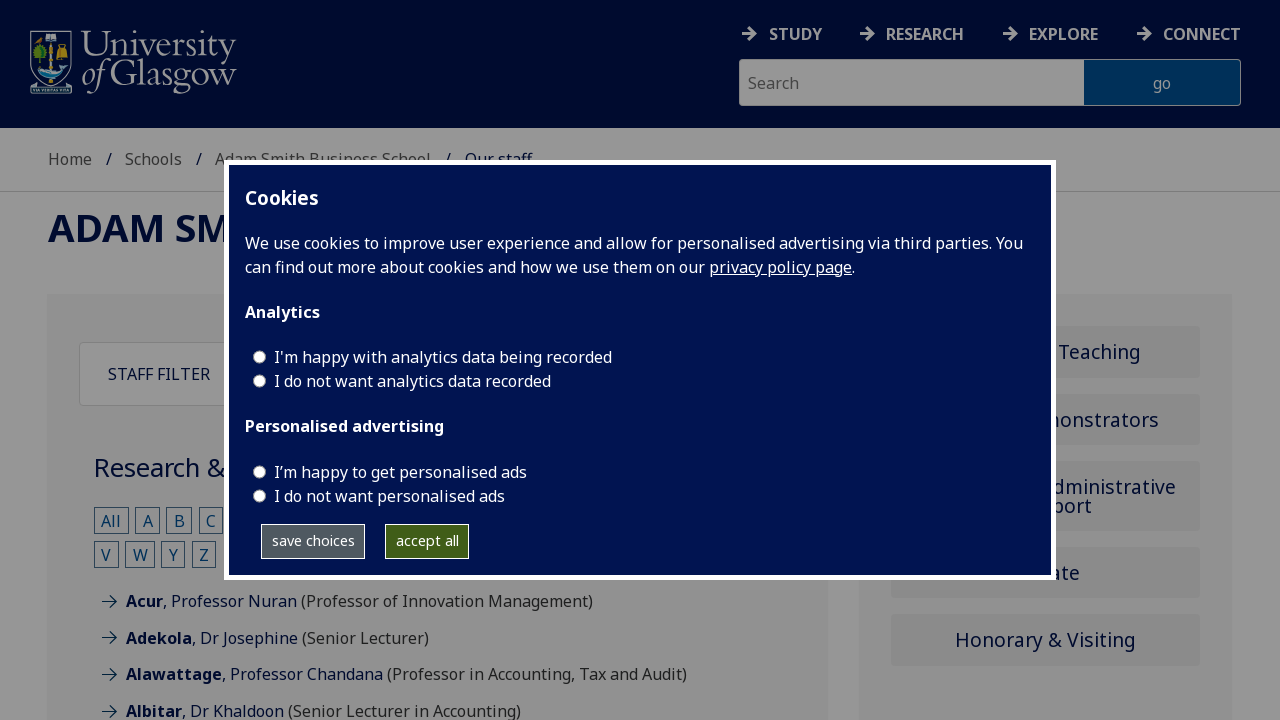

Located first staff member link with 'Dr' in text
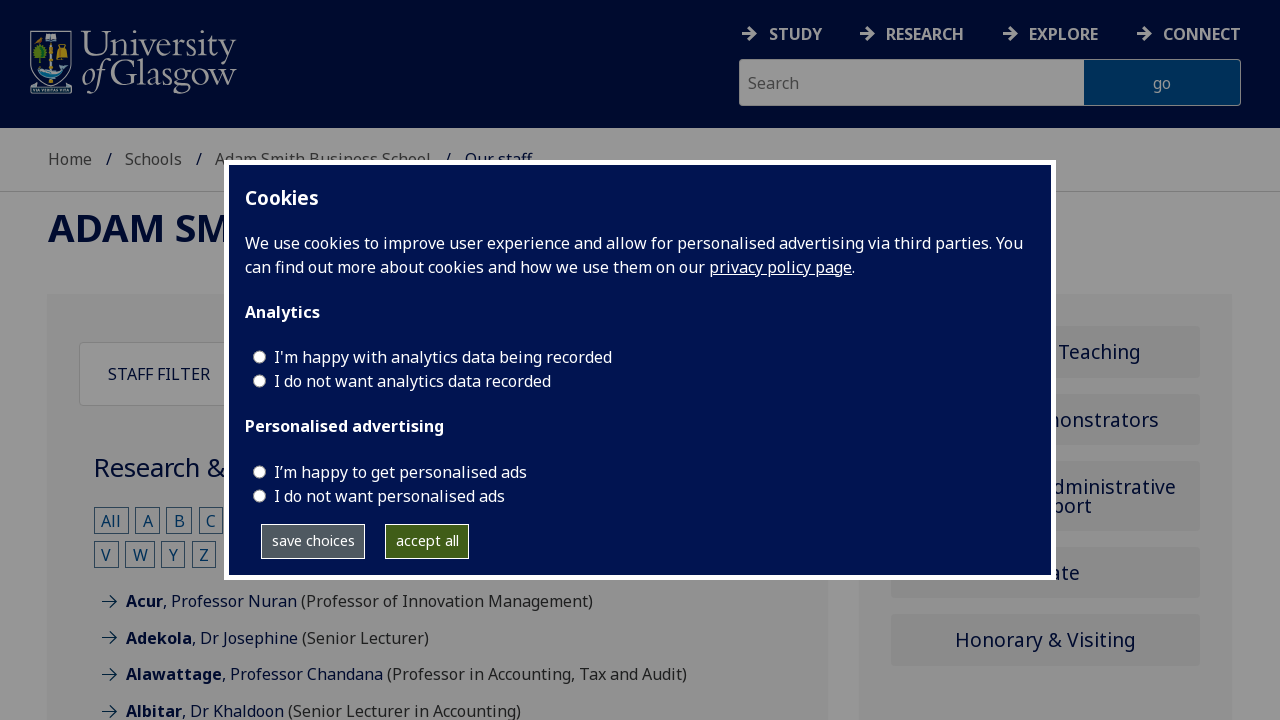

Clicked on first staff member (Dr) link at (212, 638) on a >> internal:has-text="Dr"i >> nth=0
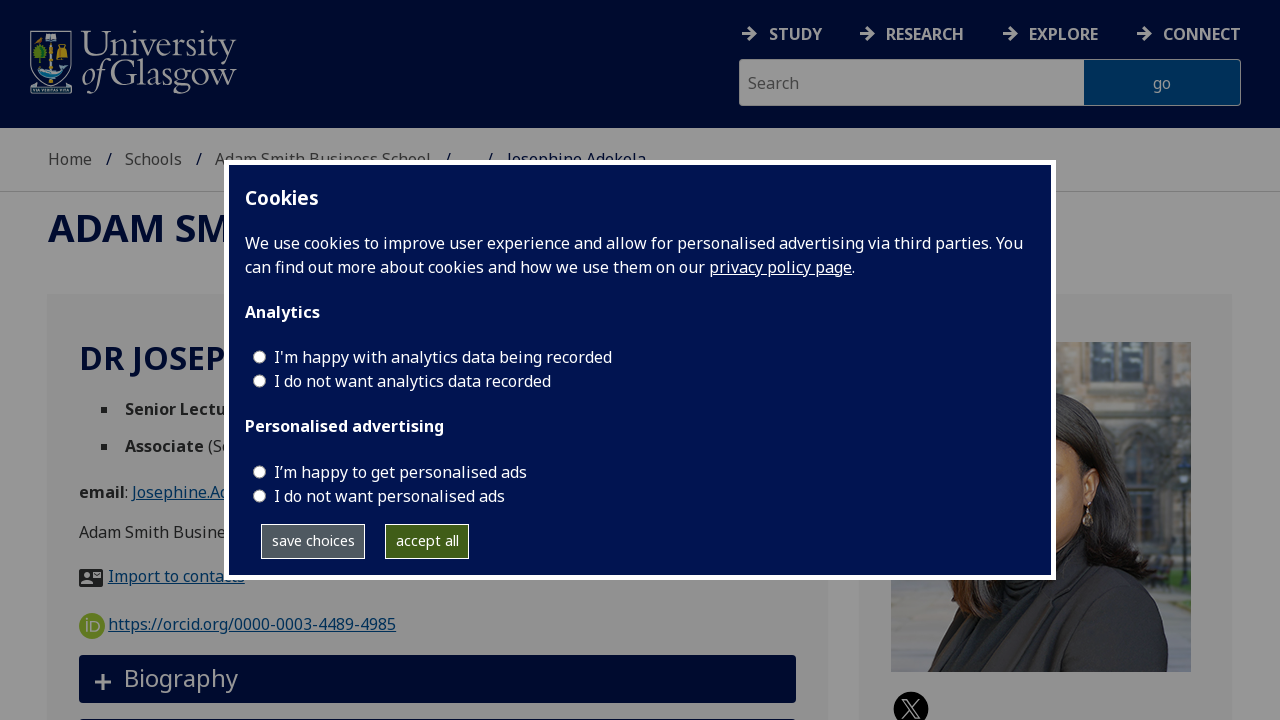

Staff profile page loaded (networkidle)
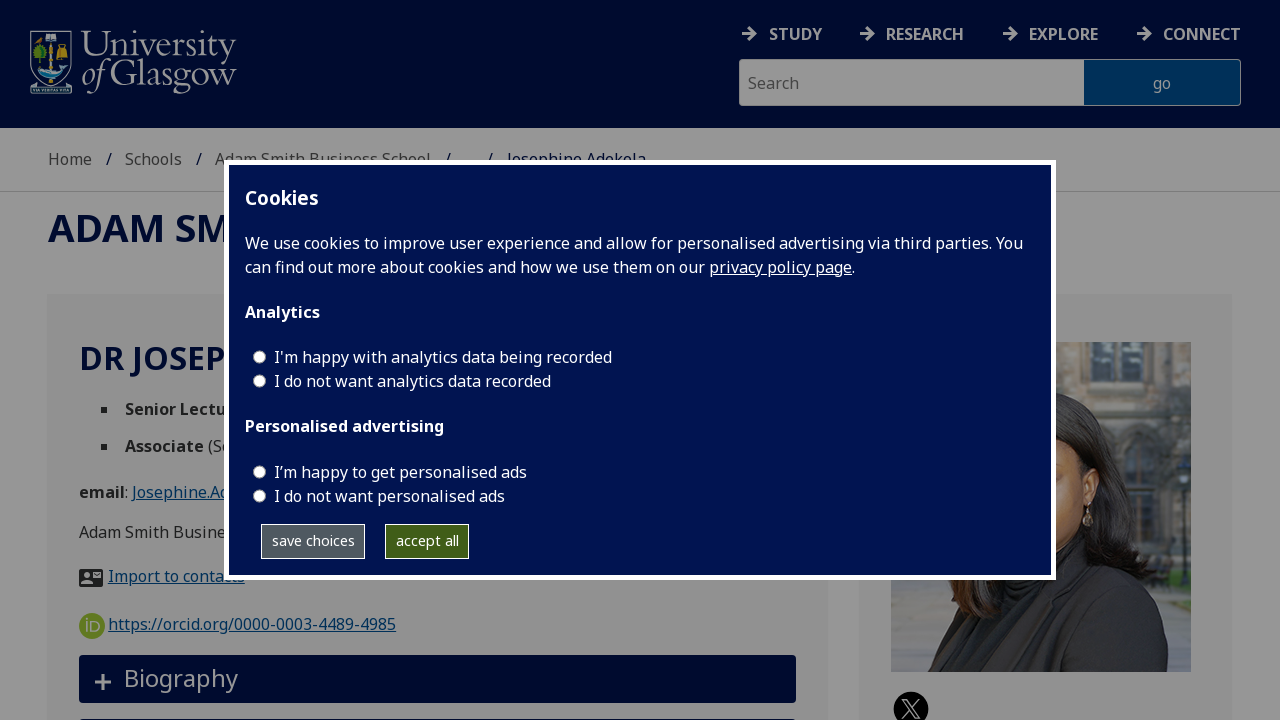

Navigated back to staff list from first profile
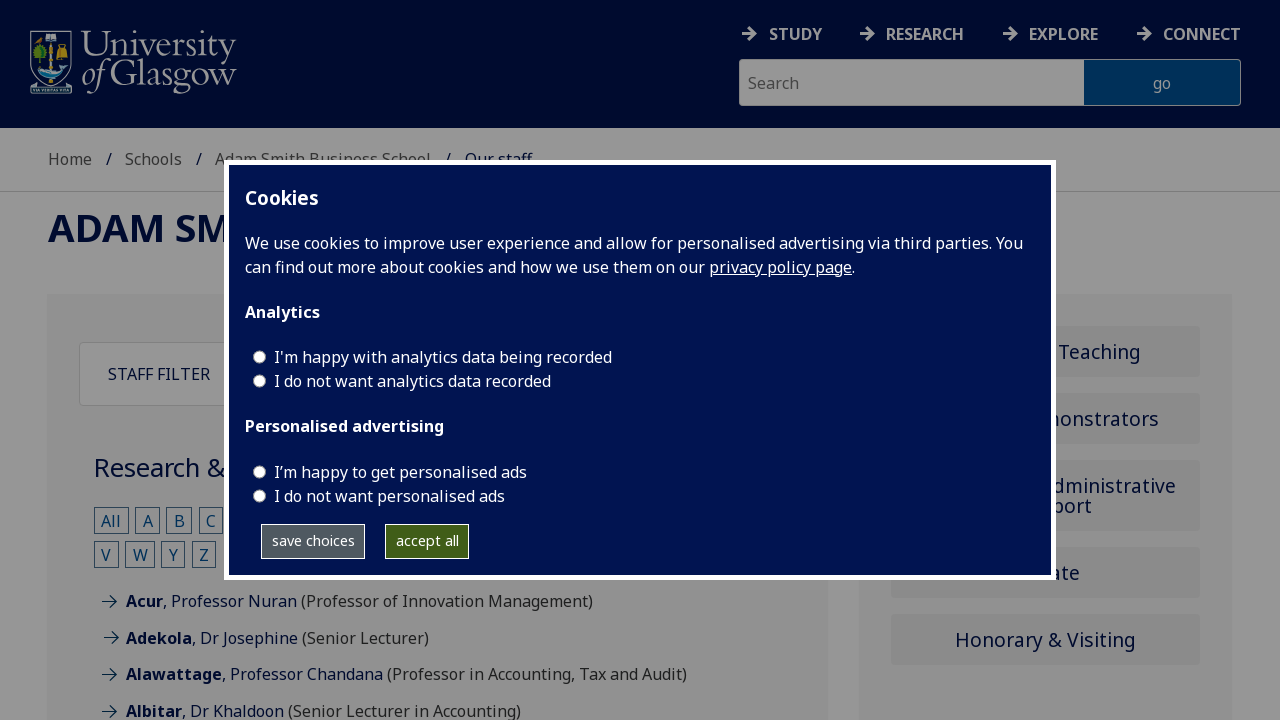

Staff list page reloaded (networkidle)
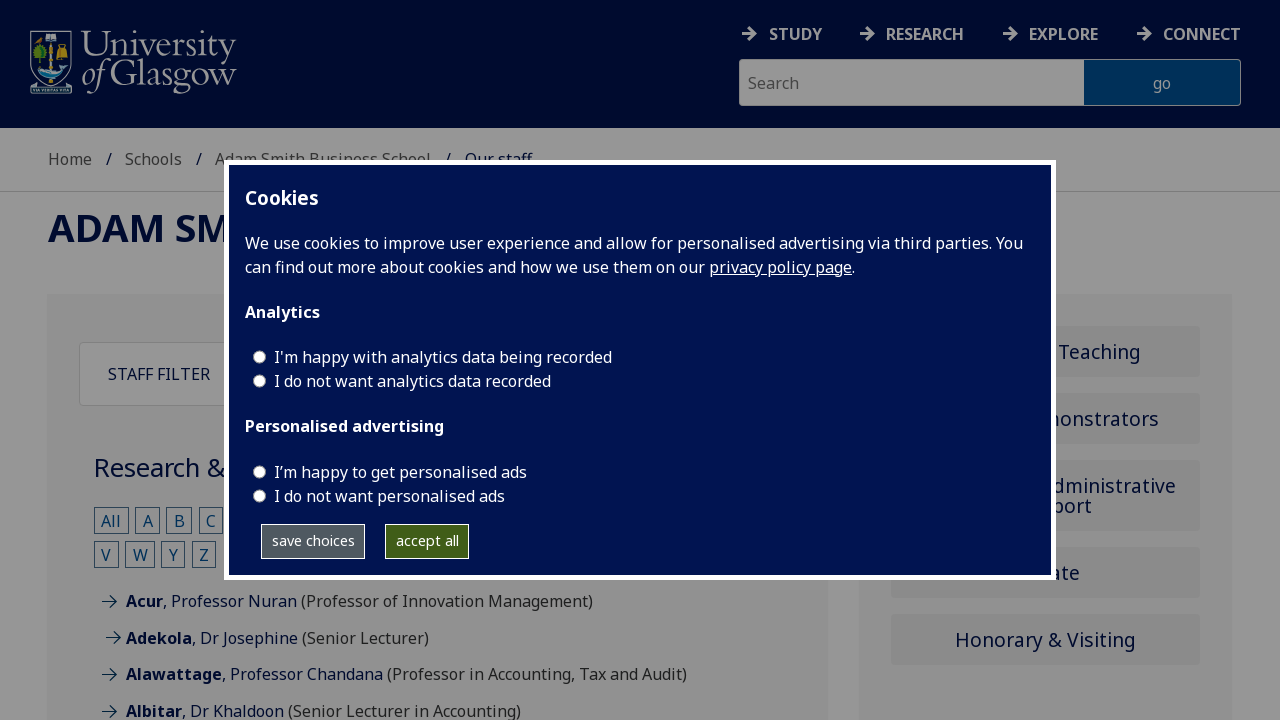

Located second staff member link with 'Professor' in text
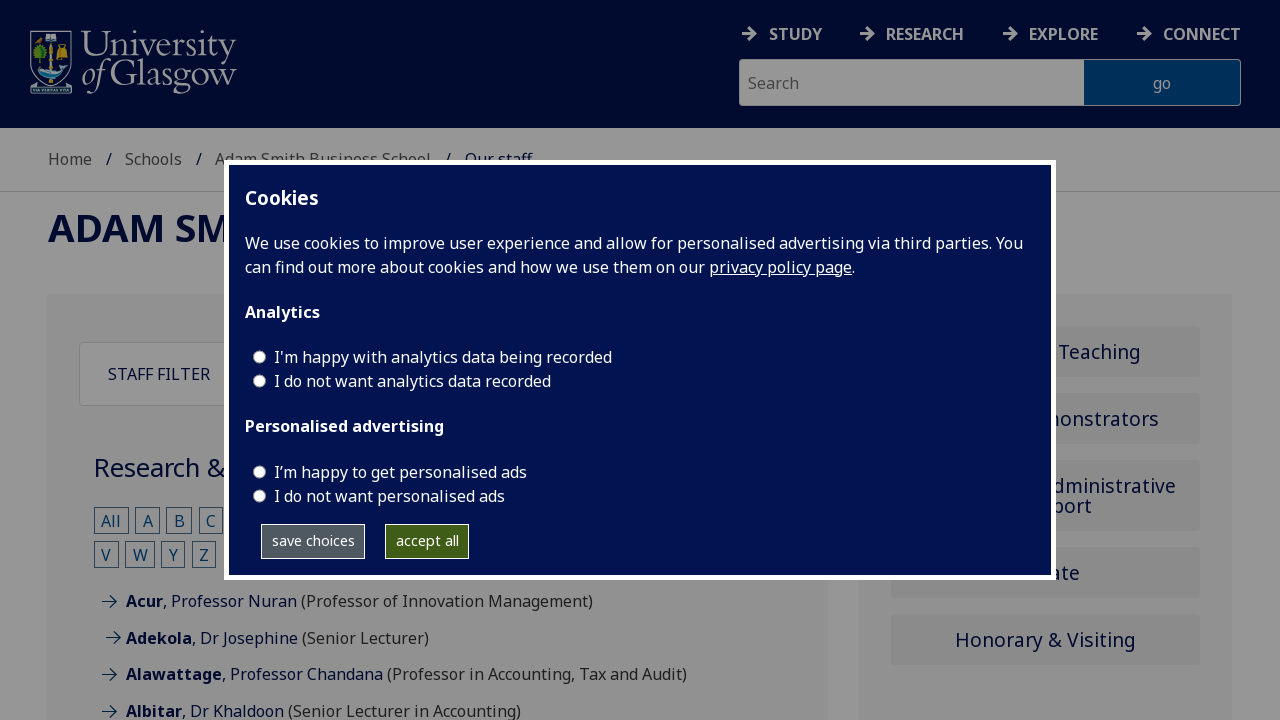

Clicked on second staff member (Professor) link at (212, 601) on a >> internal:has-text="Professor"i >> nth=0
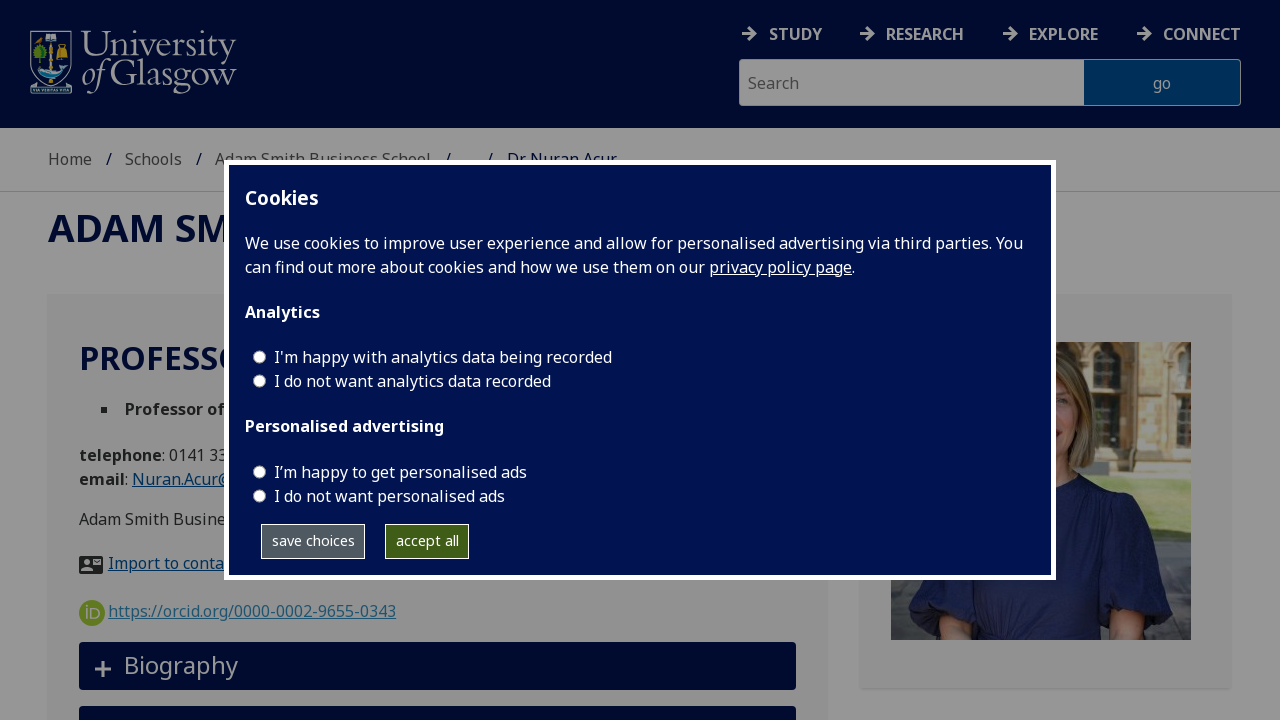

Staff profile page loaded (networkidle)
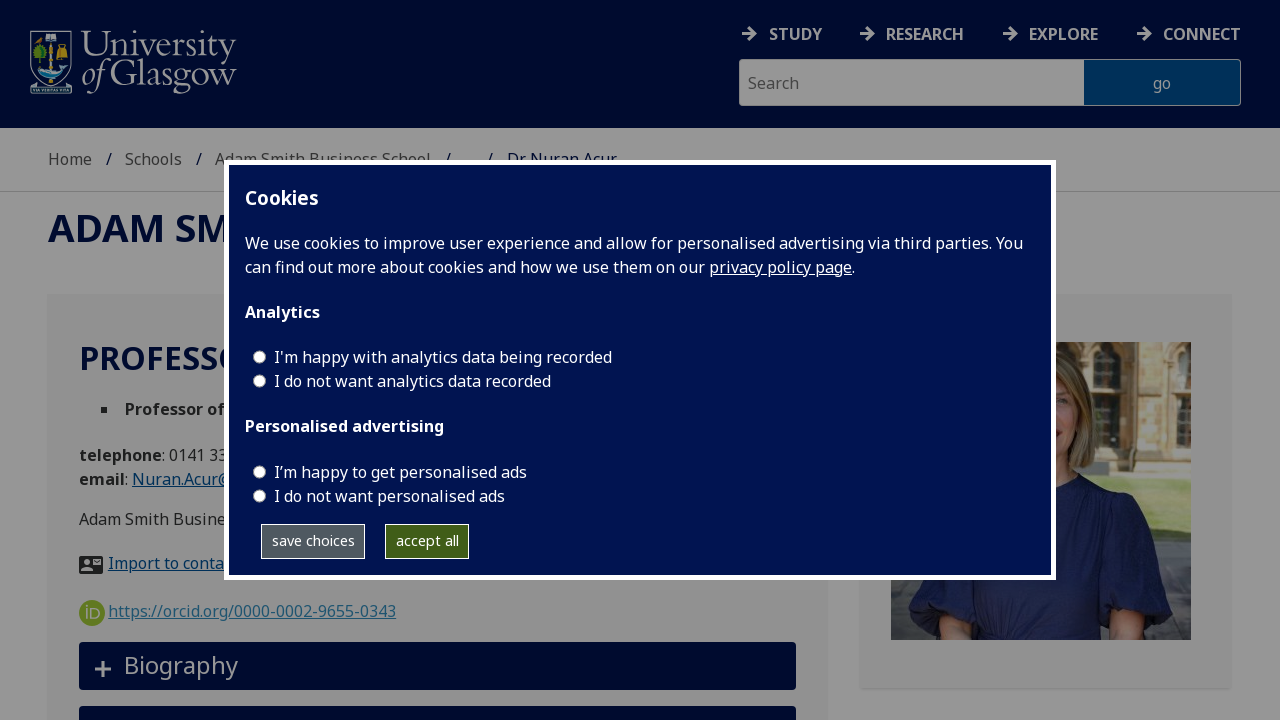

Navigated back to staff list from second profile
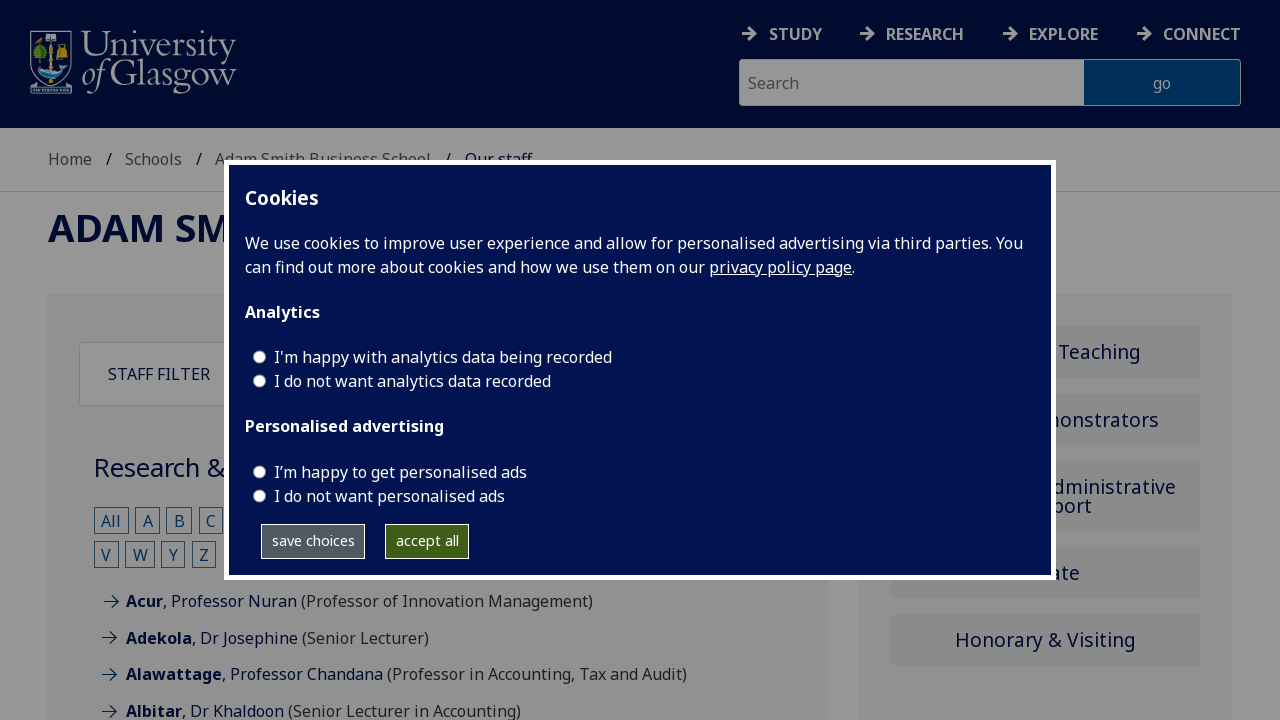

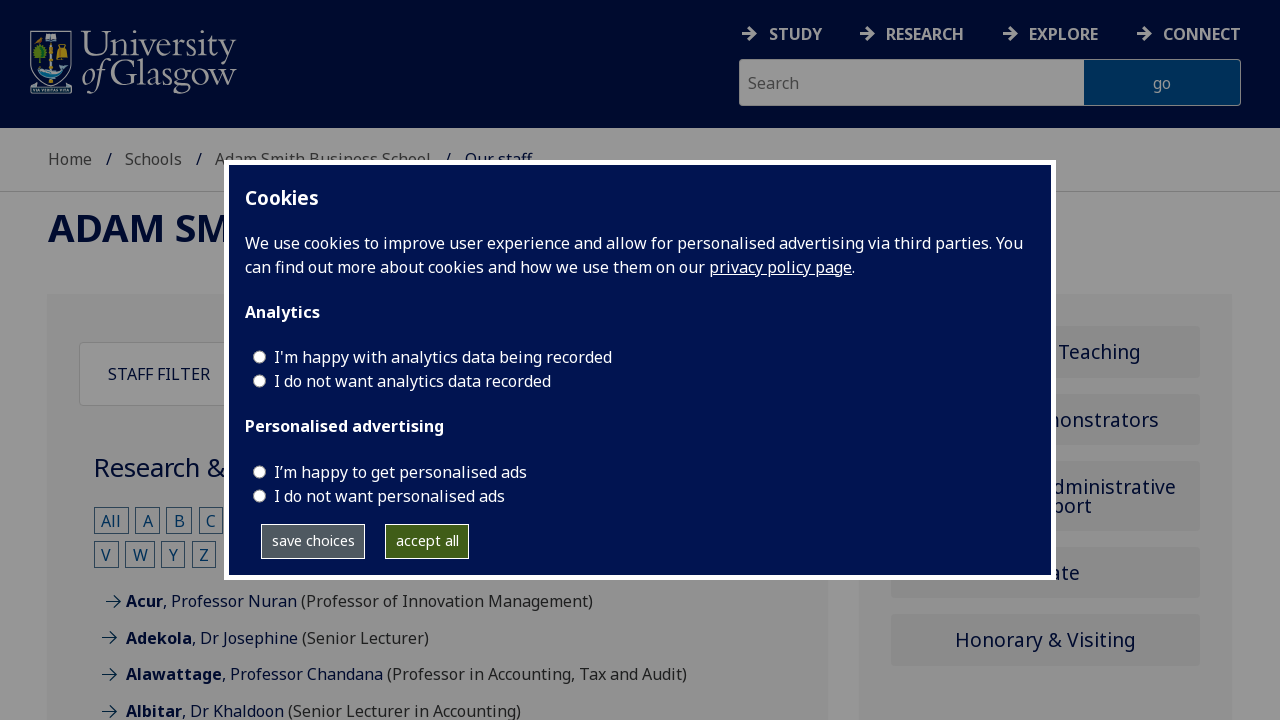